Tests dynamic loading by waiting for loading indicator to disappear - clicks start and waits for invisibility of loading element

Starting URL: https://automationfc.github.io/dynamic-loading/

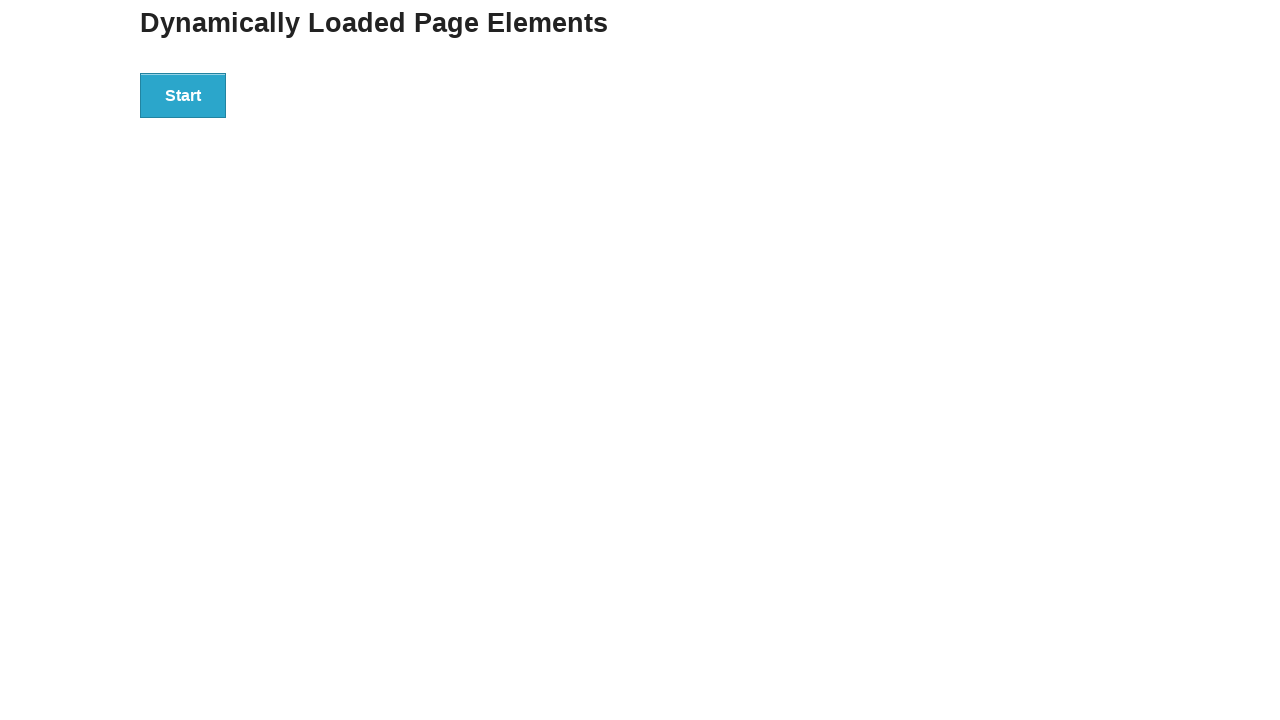

Clicked Start button to initiate dynamic loading at (183, 95) on xpath=//button[text()='Start']
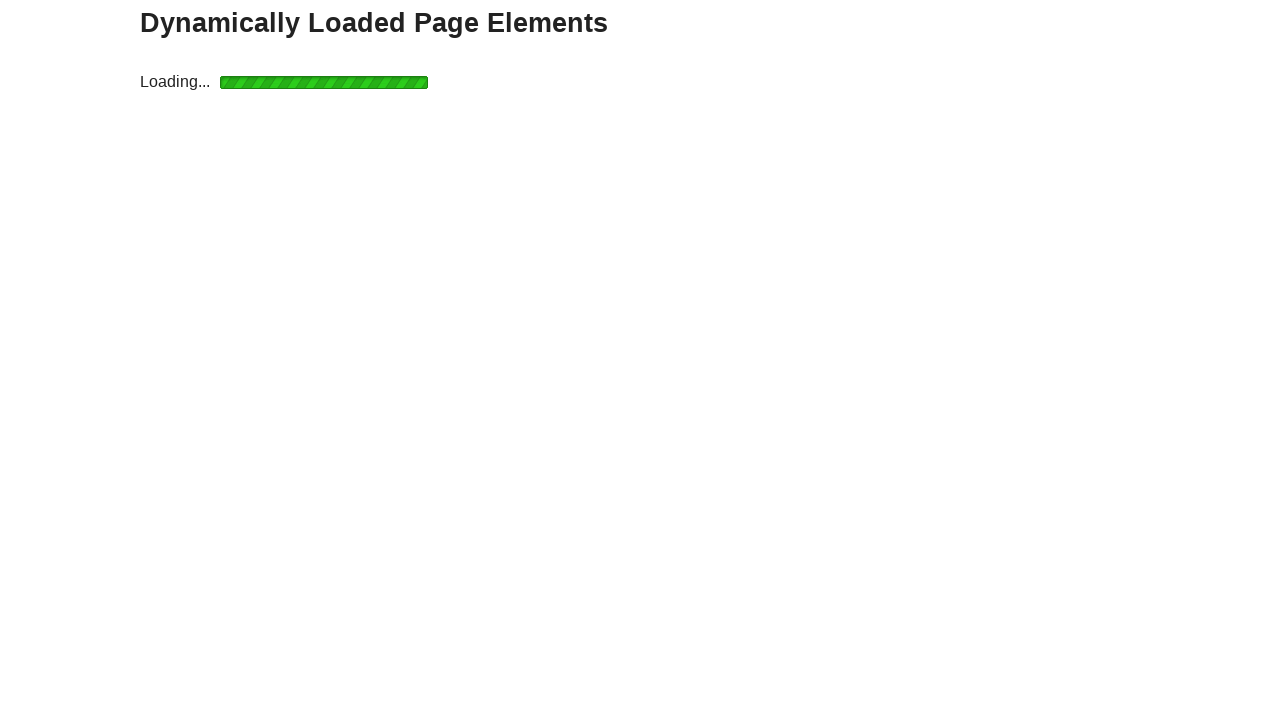

Loading indicator disappeared - dynamic content loaded
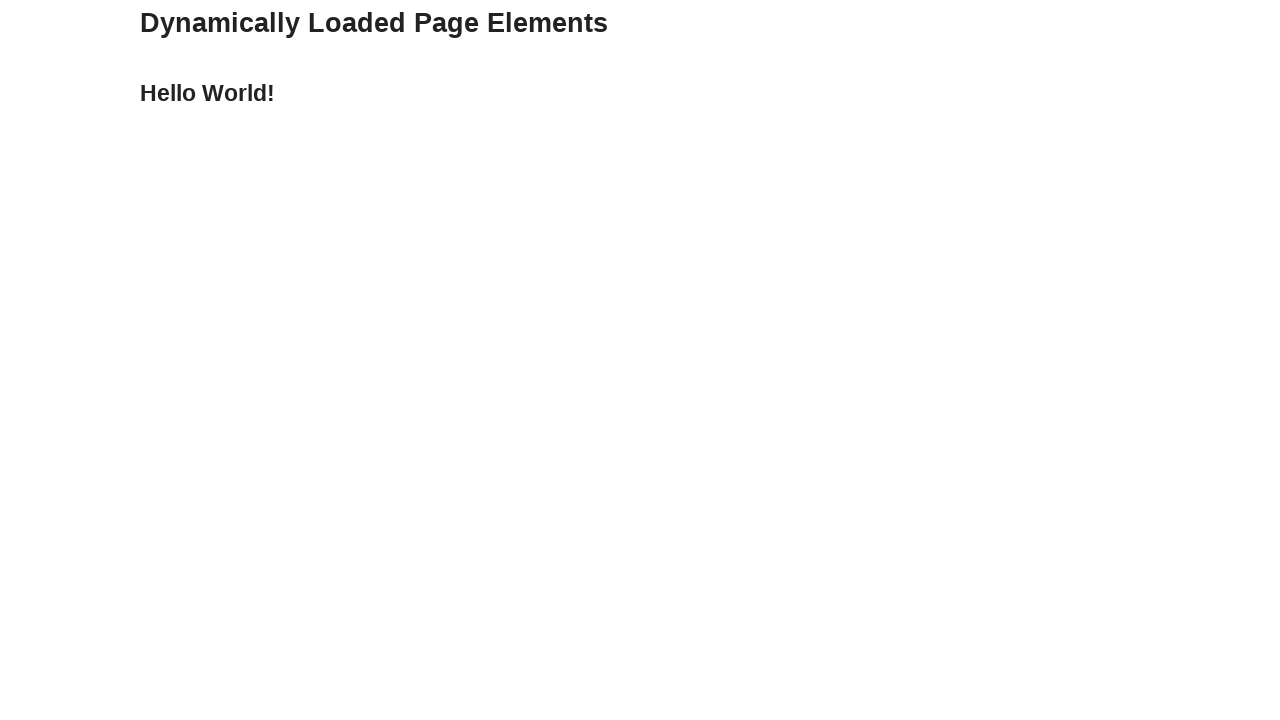

Verified 'Hello World!' text is displayed
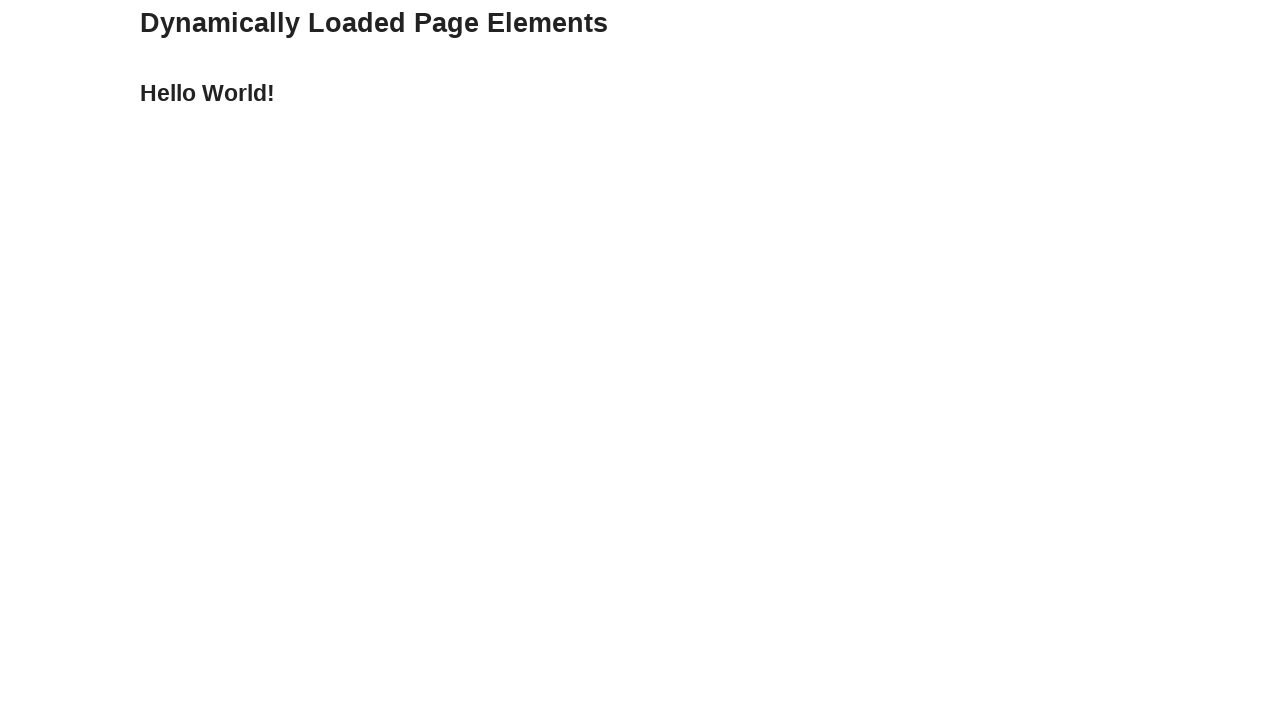

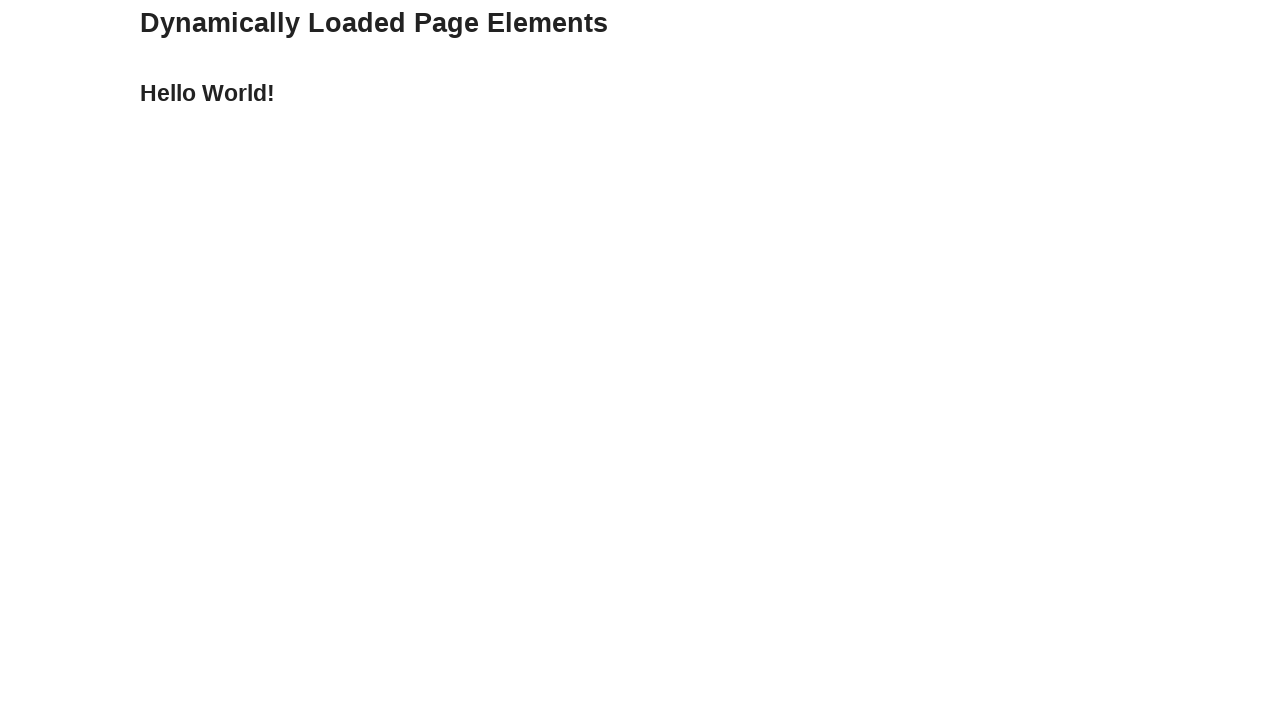